Navigates to a personal profile page hosted on GitHub Pages and verifies the page loads successfully by checking the title.

Starting URL: https://nishanthujire.github.io/profile/myprofile.html

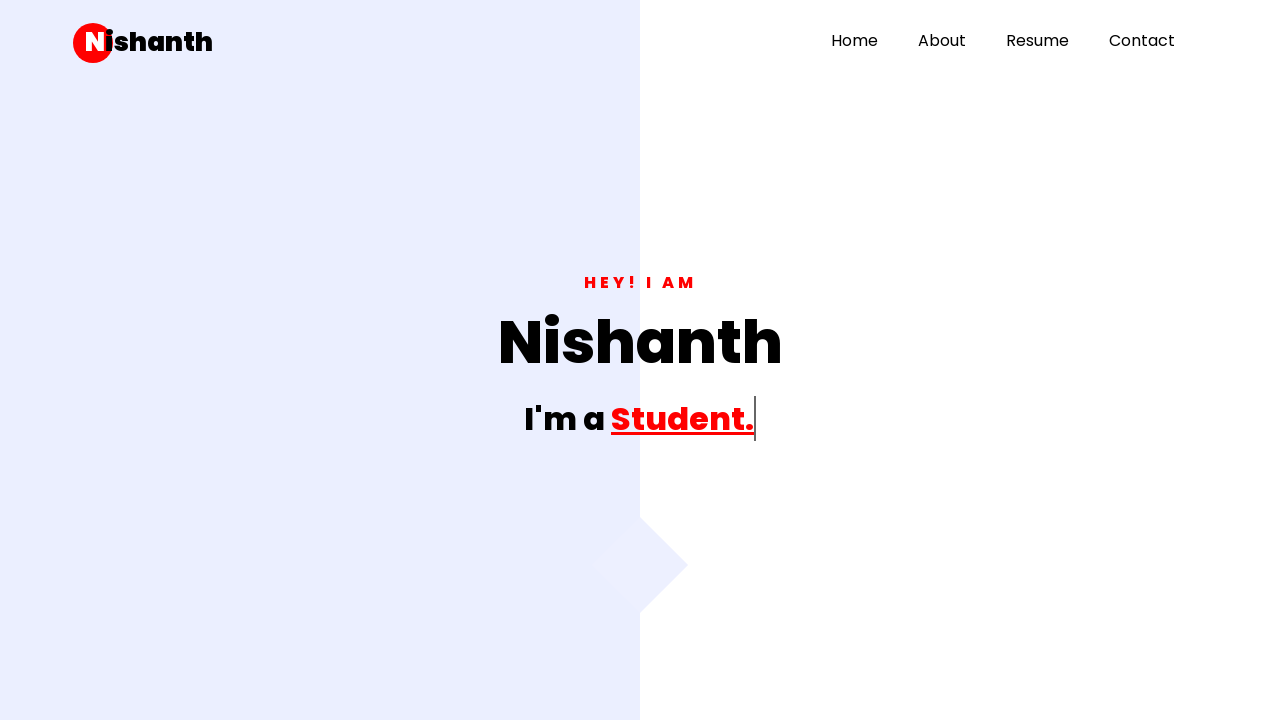

Waited for page to reach domcontentloaded state
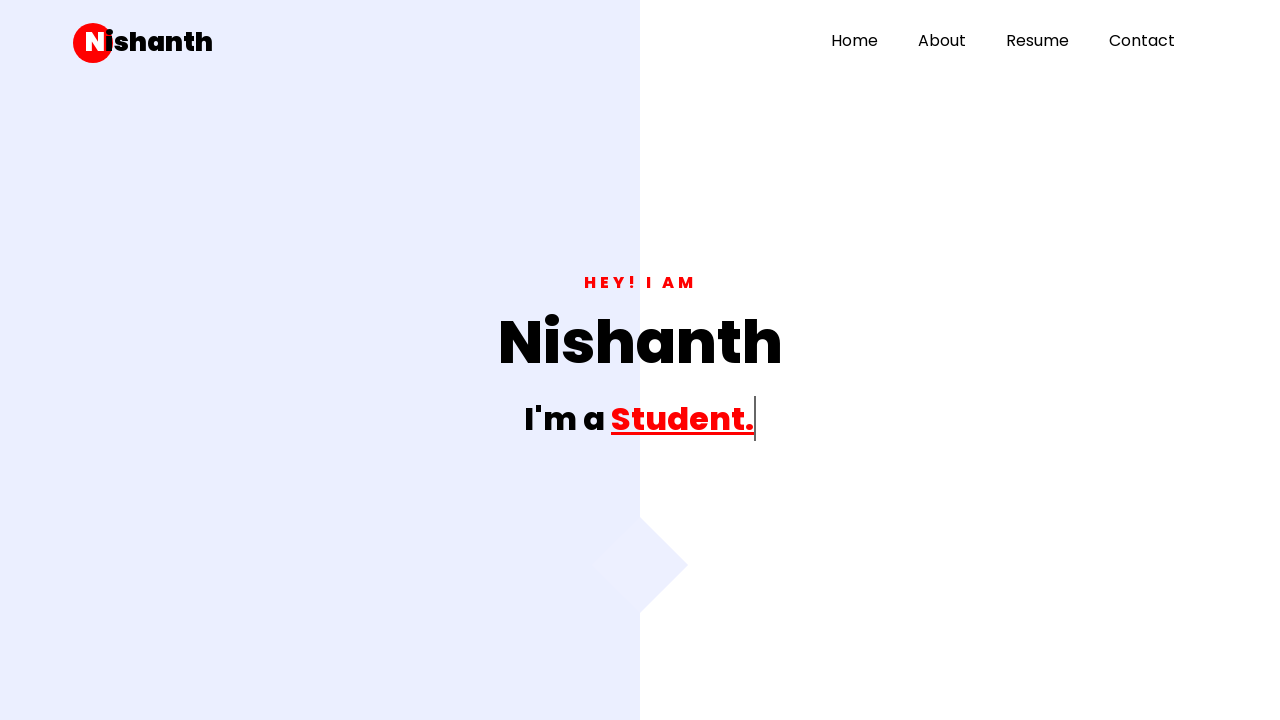

Retrieved page title: my fprofile
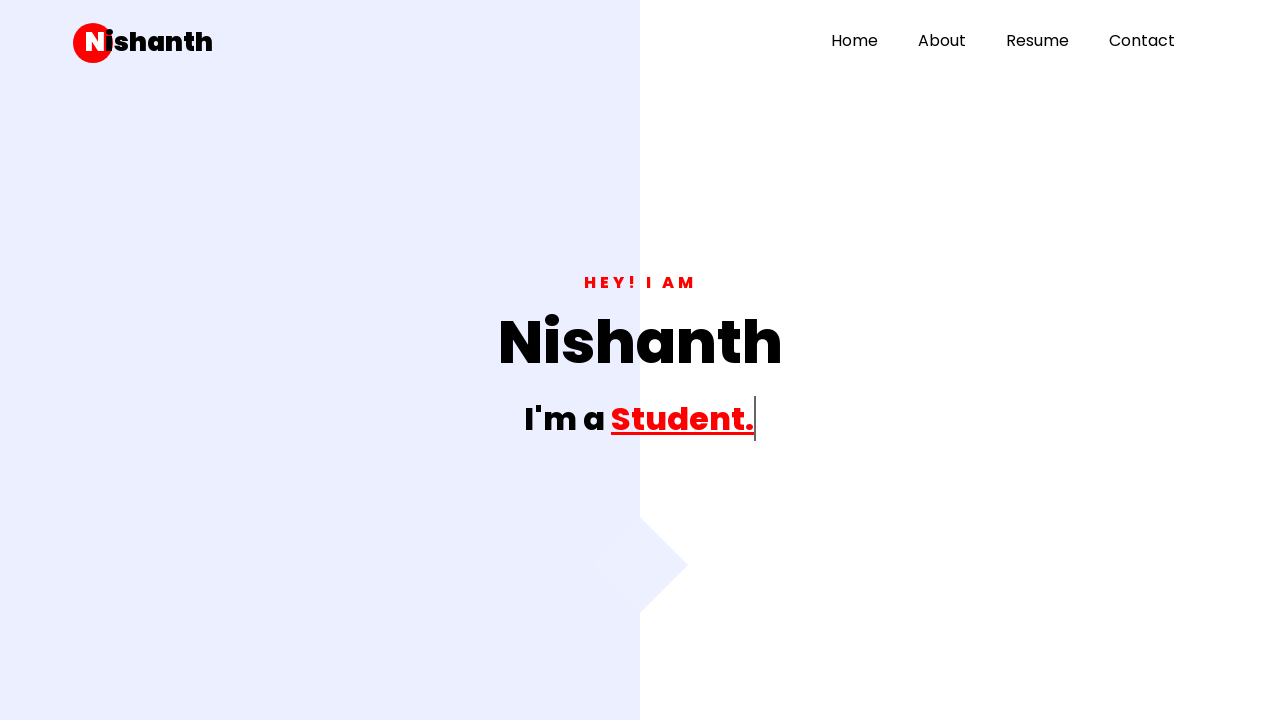

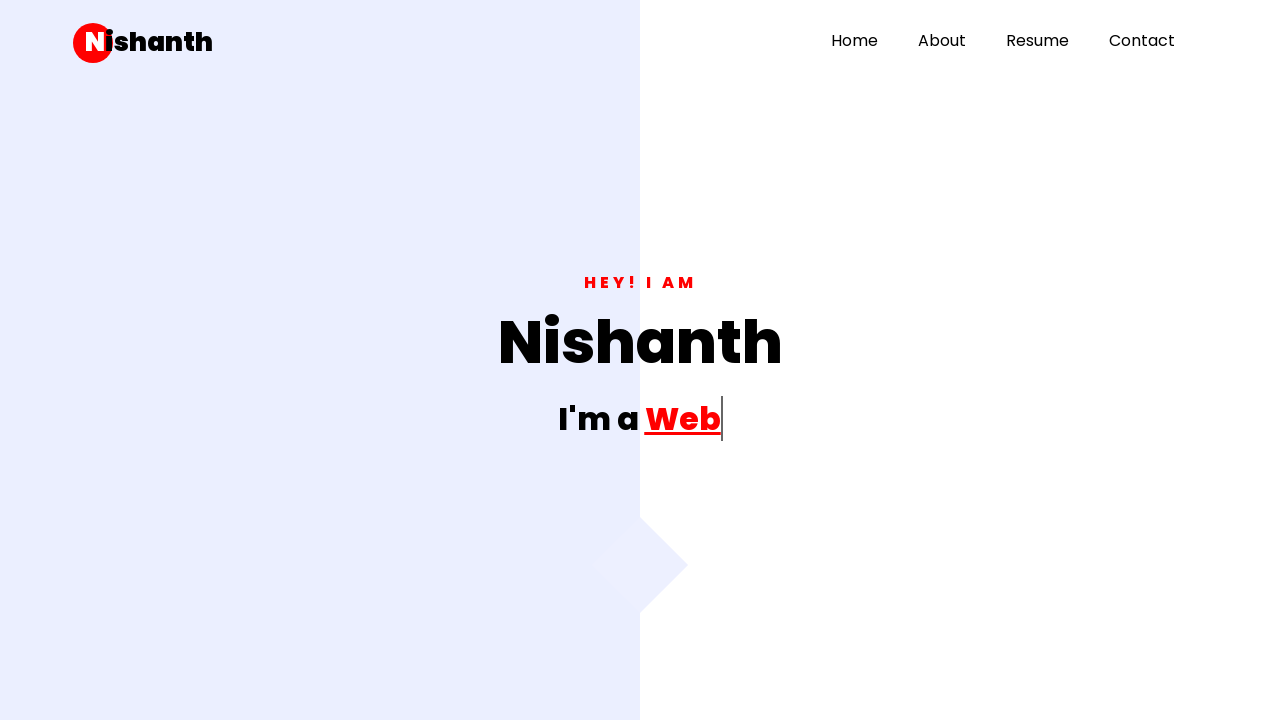